Tests window/tab handling by clicking a button that opens a new tab, switching between parent and child windows, and verifying the URLs of both windows.

Starting URL: https://www.letskodeit.com/practice

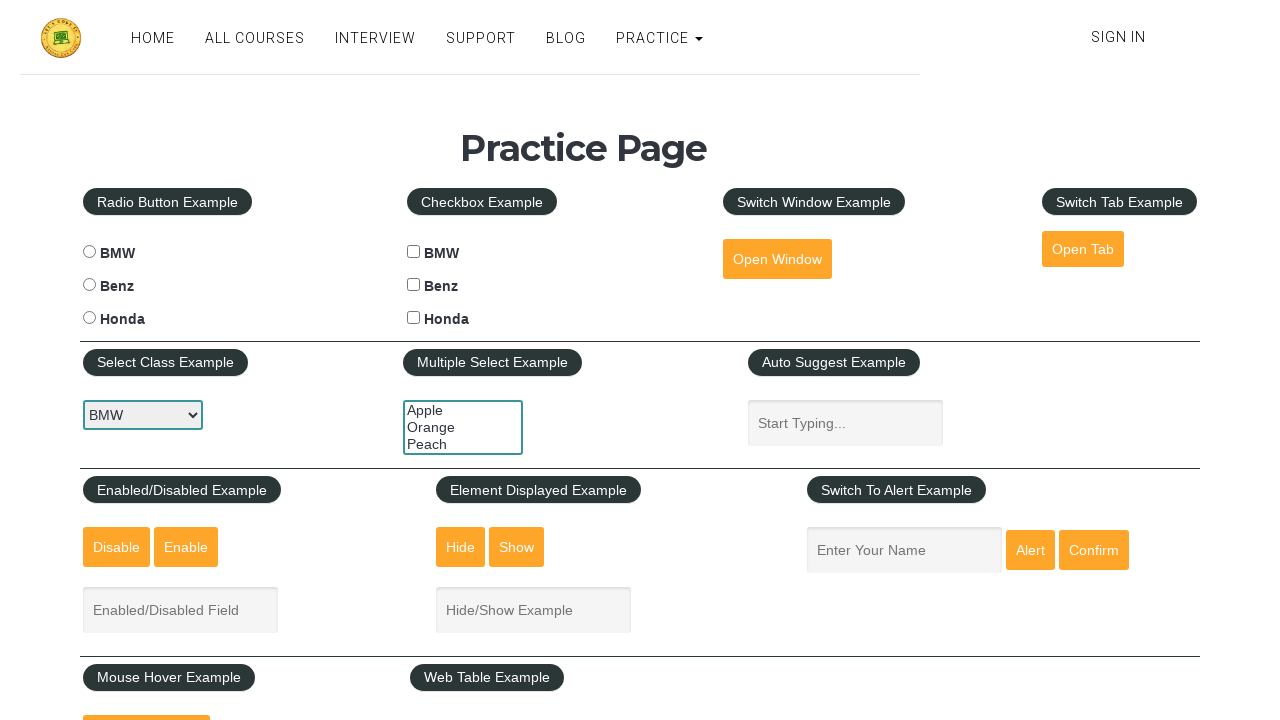

Clicked 'Open Tab' button to open new tab at (1083, 249) on xpath=//fieldset/a[@id='opentab']
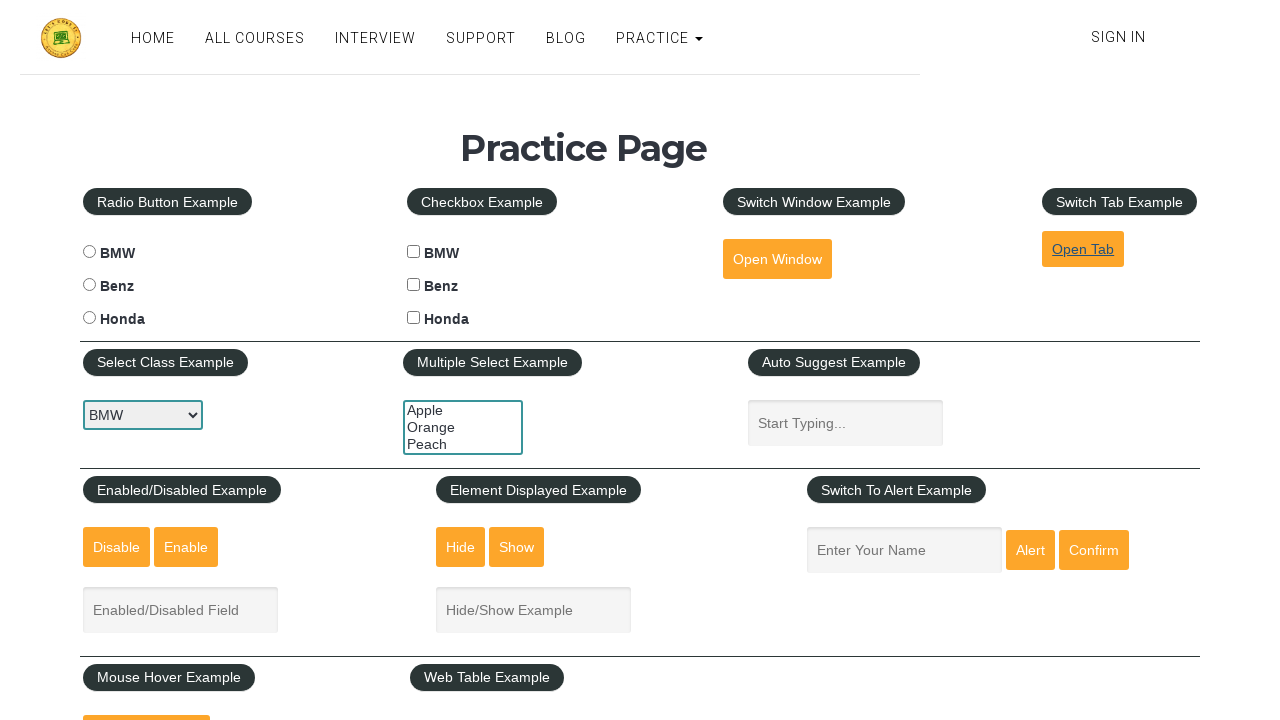

Captured new child page/tab
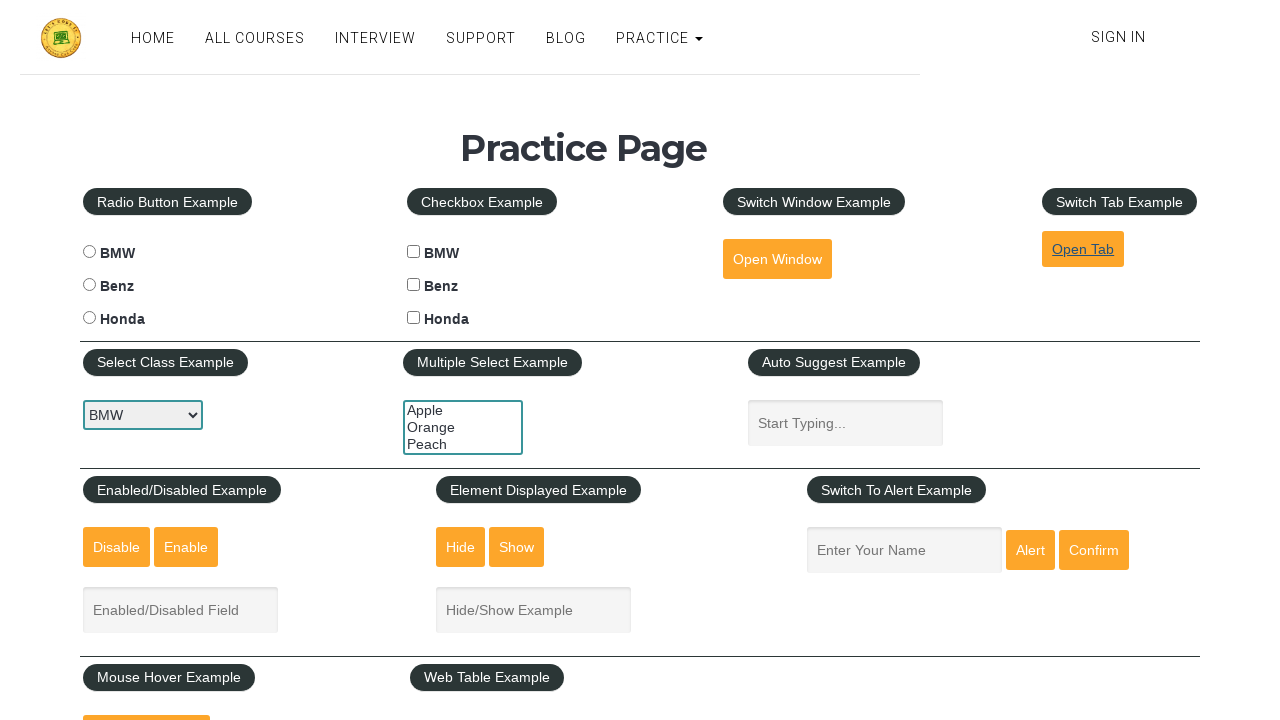

Child page finished loading
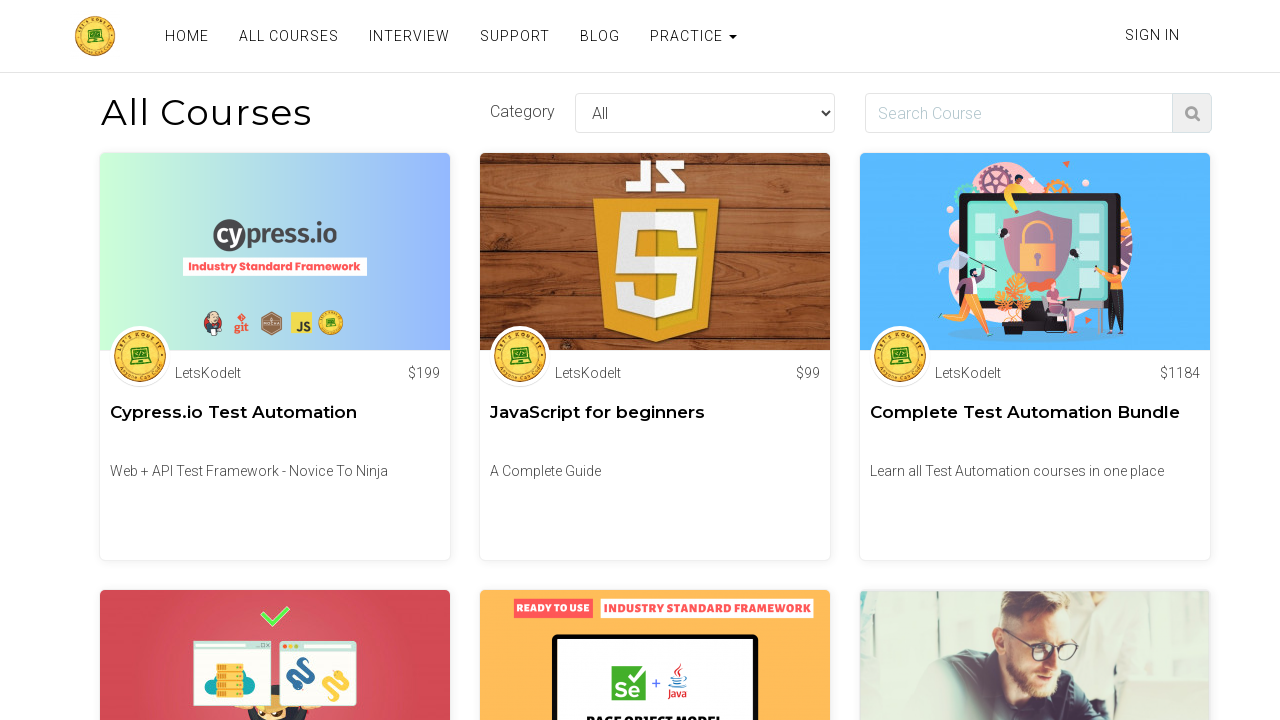

Retrieved child page URL: https://www.letskodeit.com/courses
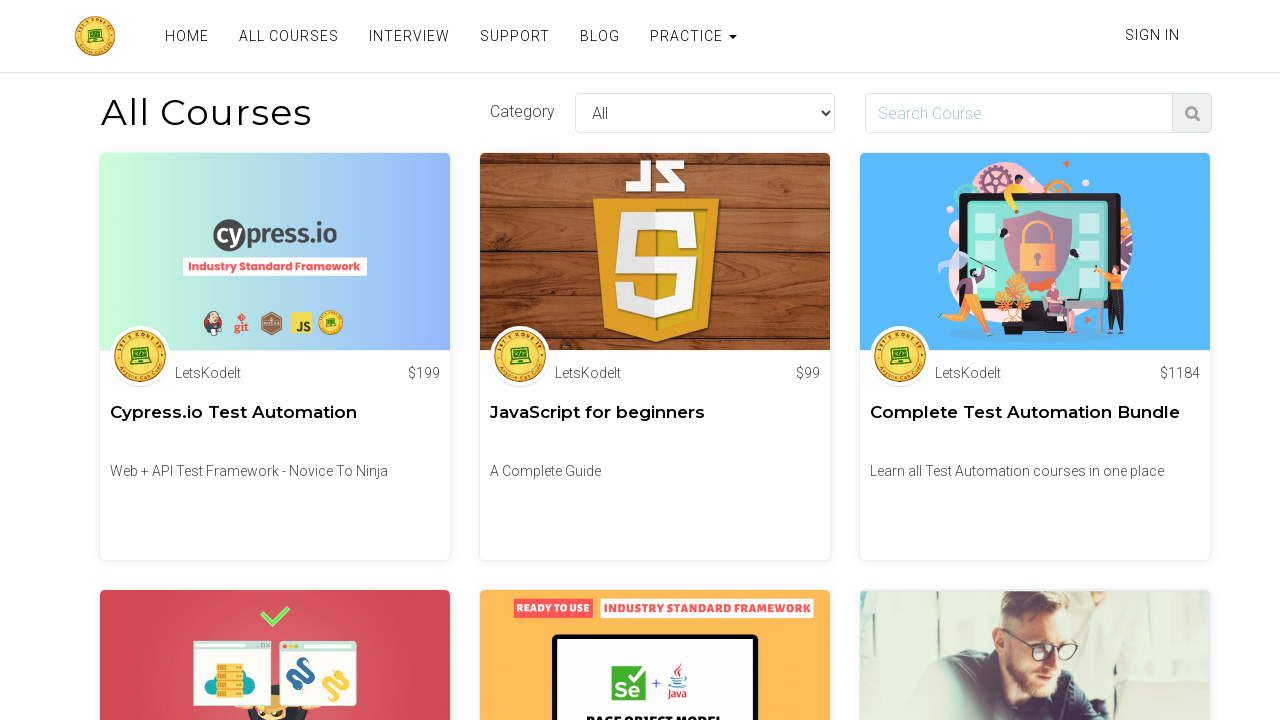

Retrieved parent page URL: https://www.letskodeit.com/practice
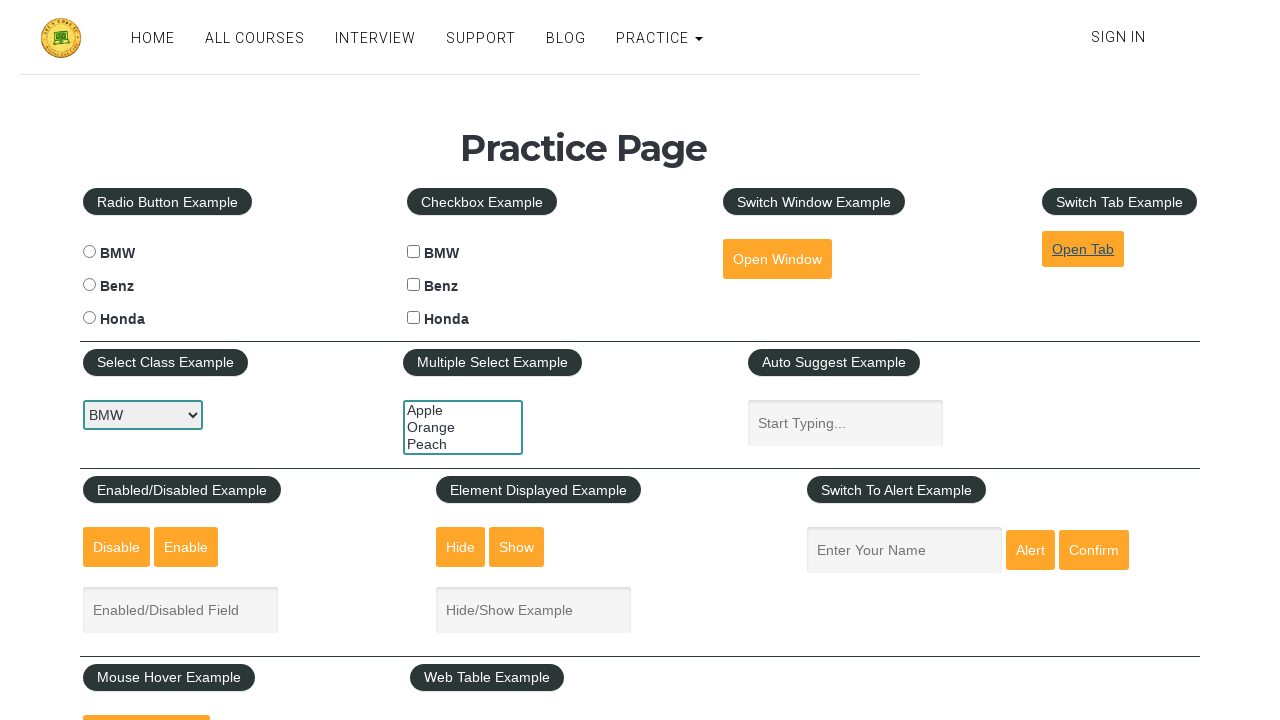

Test case #1 passed: Parent URL is correct
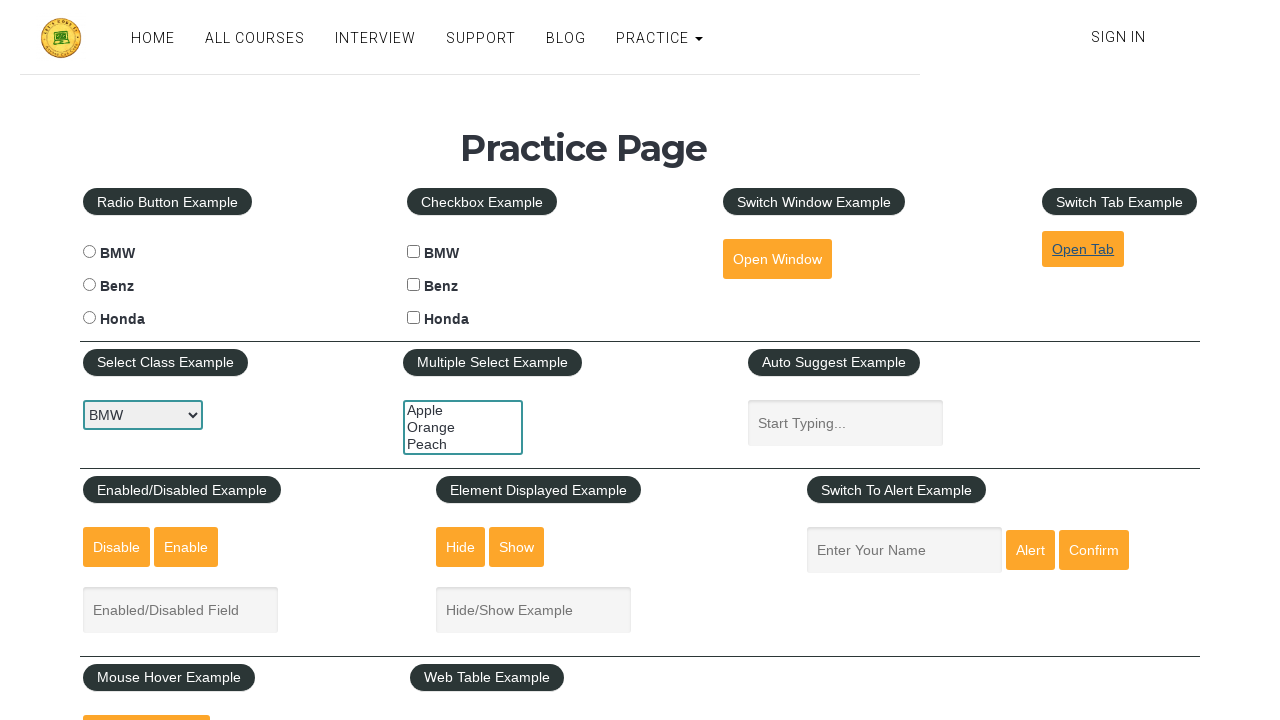

Test case #2 passed: Child URL is correct
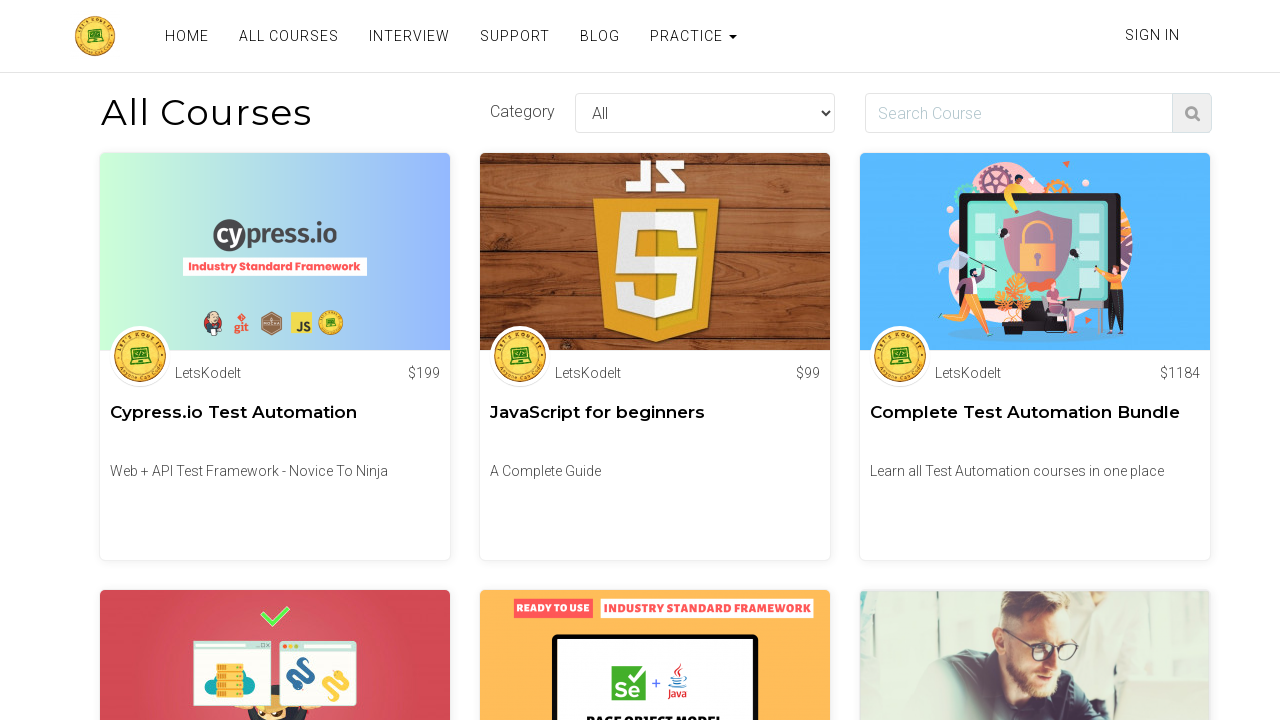

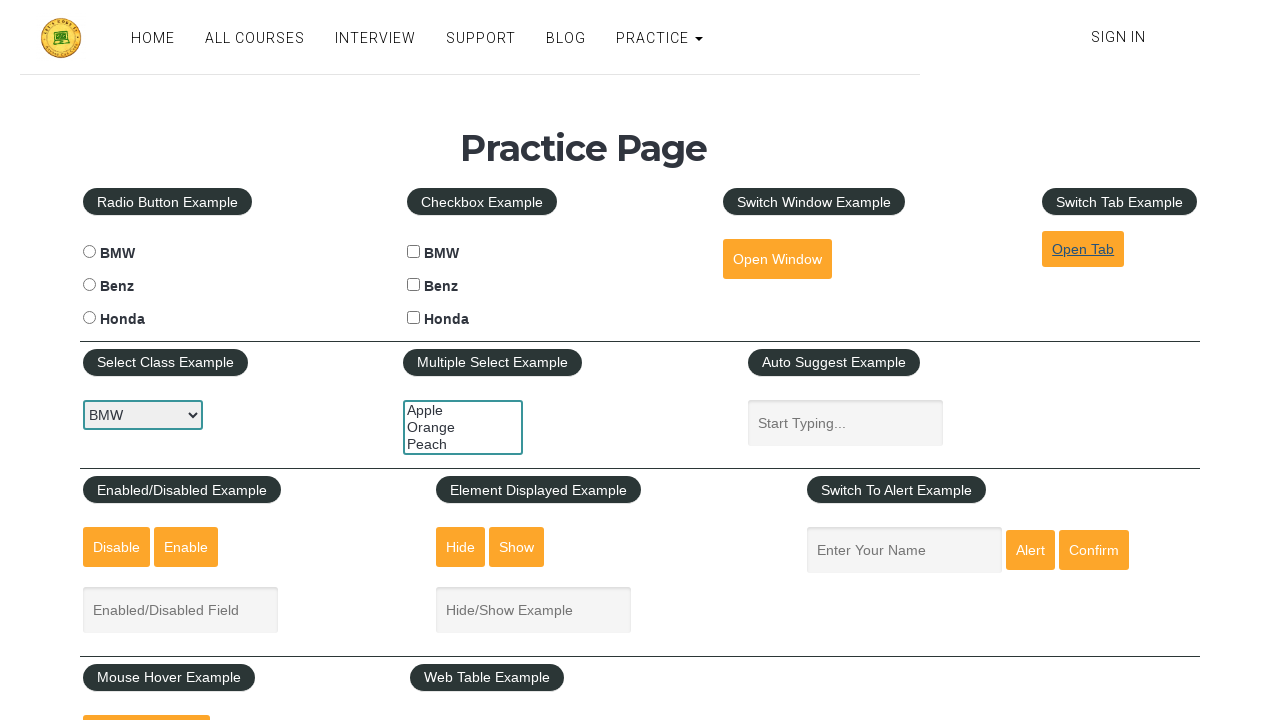